Clicks on 'Learn how to automate an application that evolves over time' link and verifies it redirects to the correct URL

Starting URL: https://ultimateqa.com/automation/

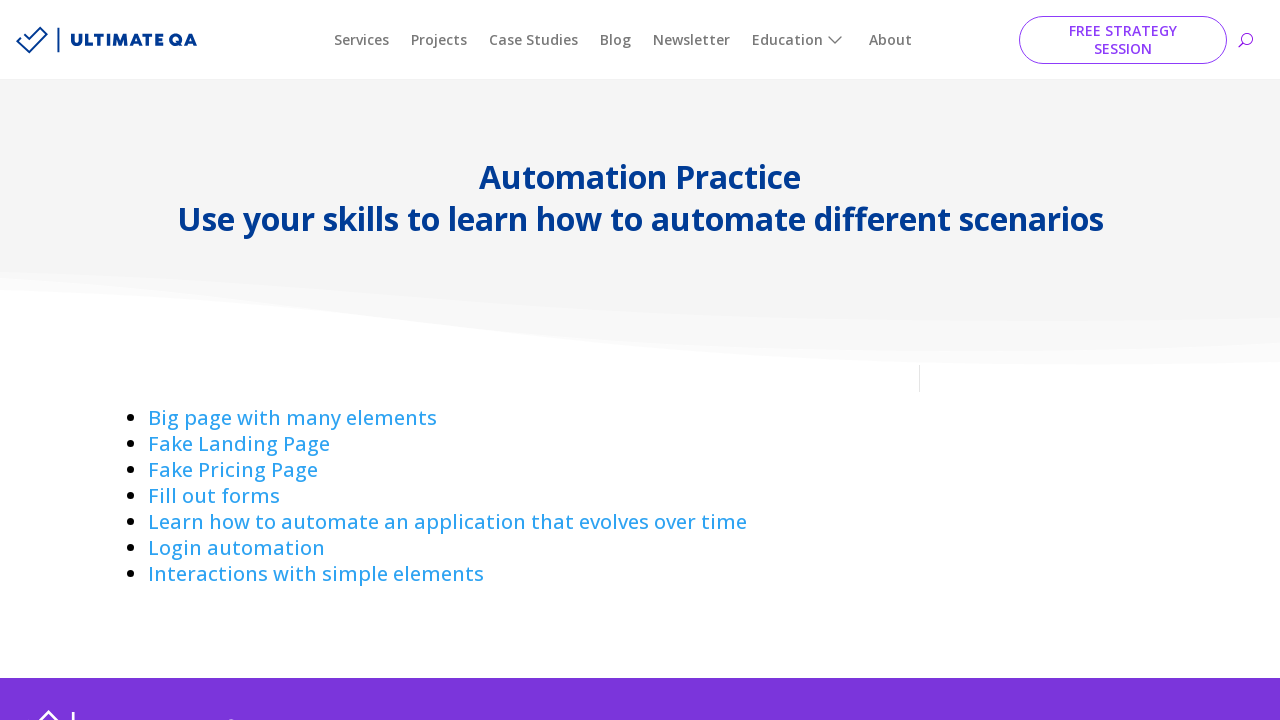

Clicked on 'Learn how to automate an application that evolves over time' link at (448, 522) on text=Learn how to automate an application that evolves over time
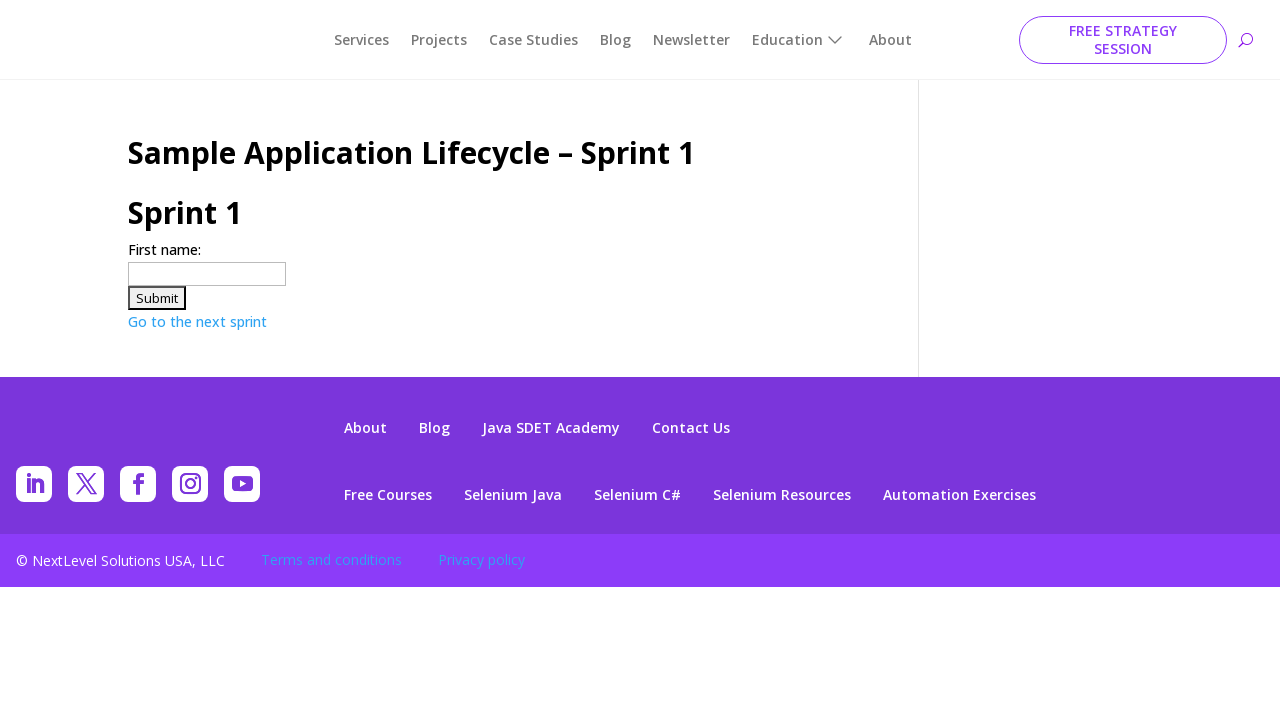

Verified navigation to correct URL: https://ultimateqa.com/sample-application-lifecycle-sprint-1/
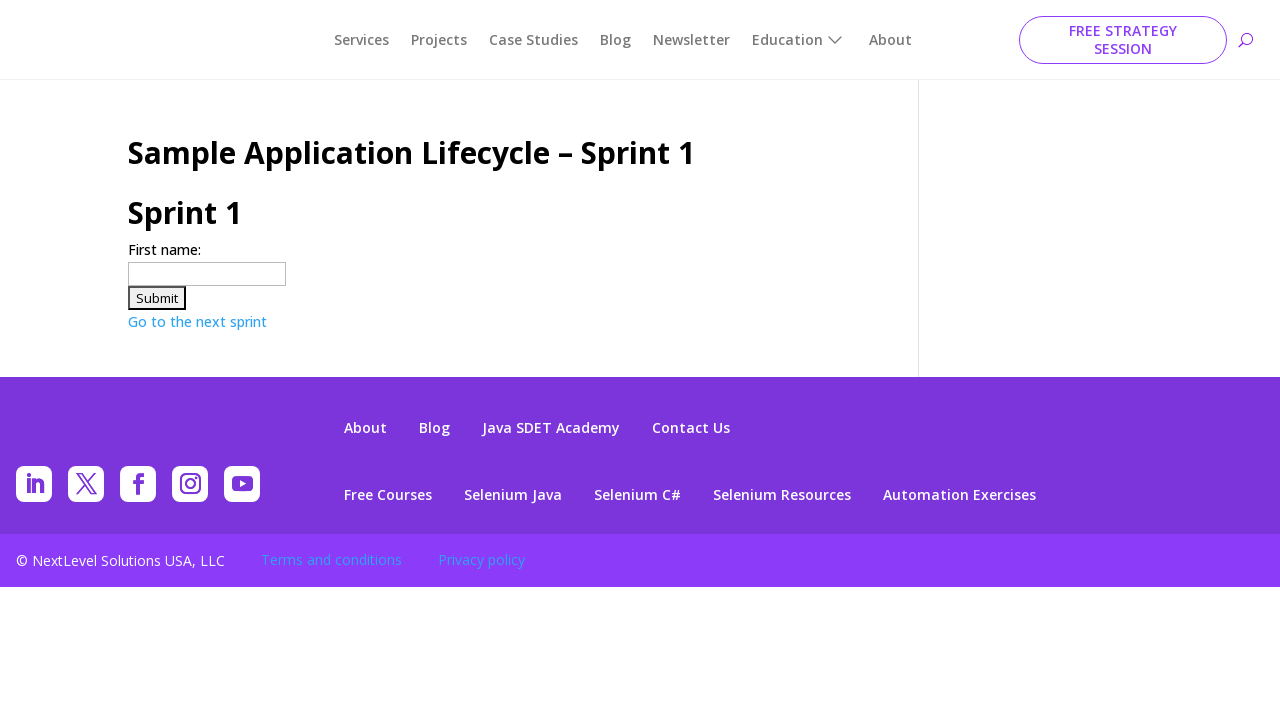

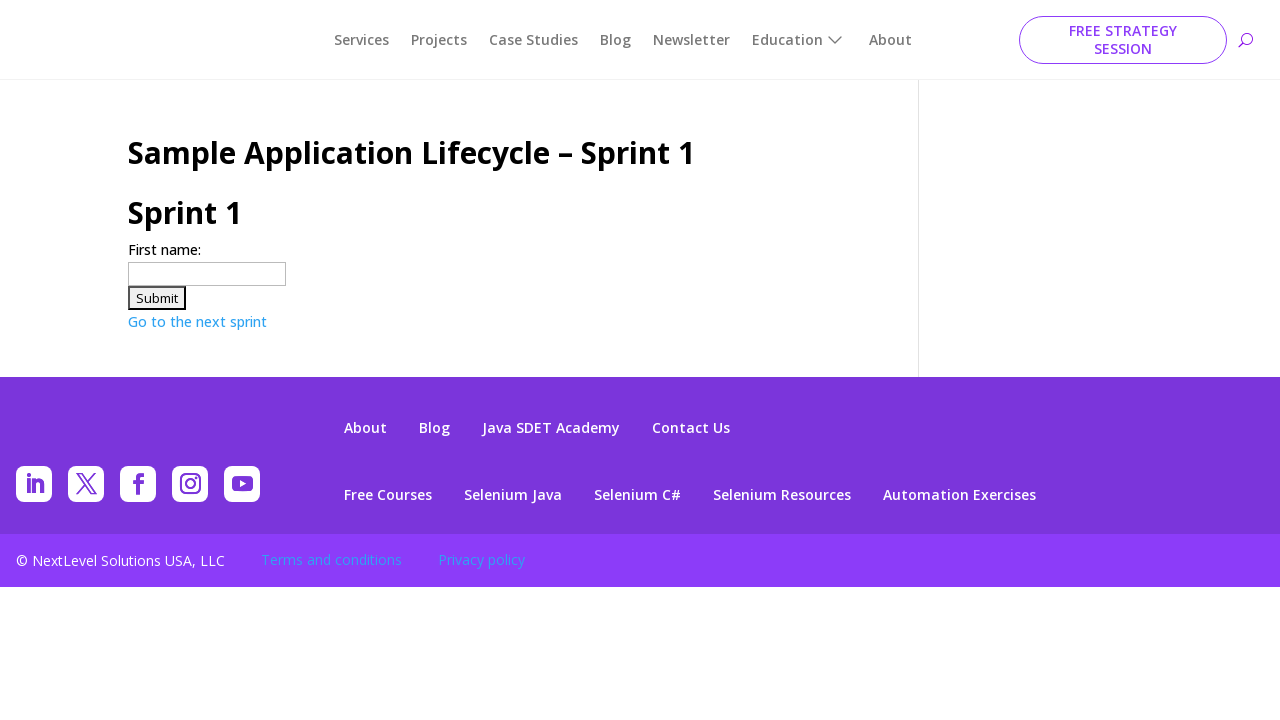